Clicks on a link in the footer section of the University of Miami welcome page

Starting URL: https://welcome.miami.edu/

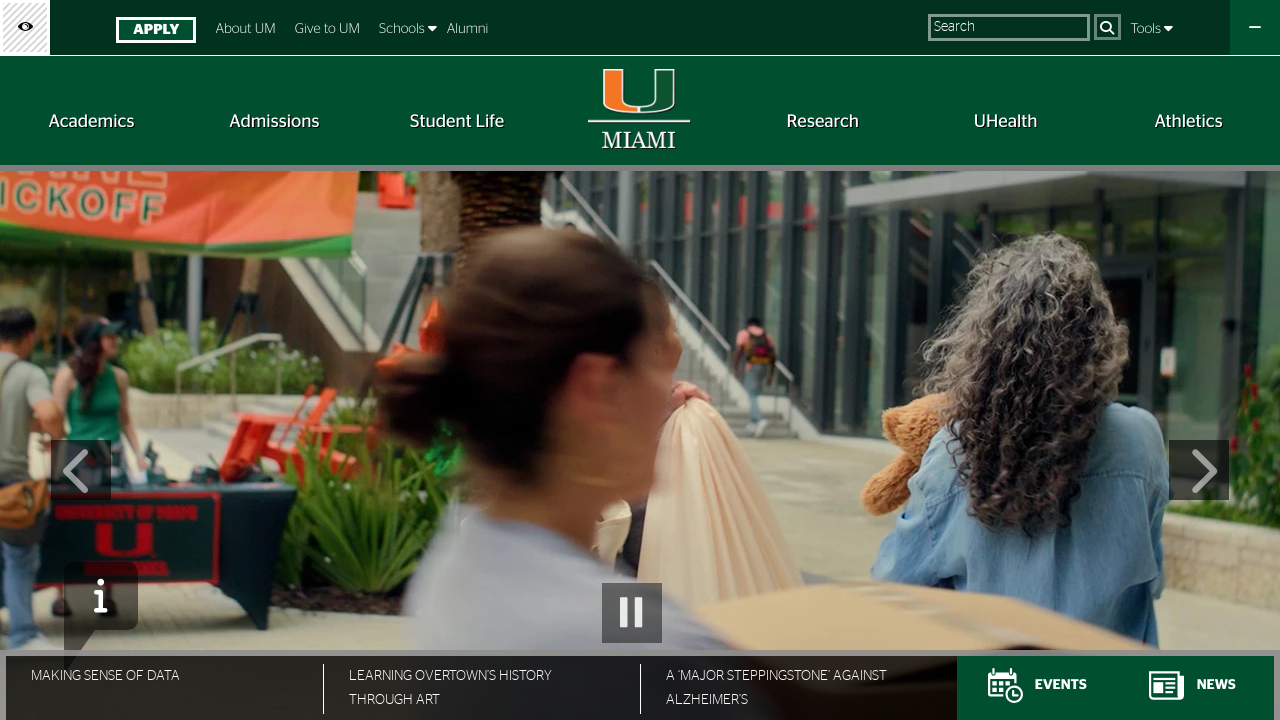

Clicked on a link in the footer section of the University of Miami welcome page at (590, 406) on xpath=//*[@id="global_footer"]/div[1]/div[2]/div[2]/ul/li[1]/a
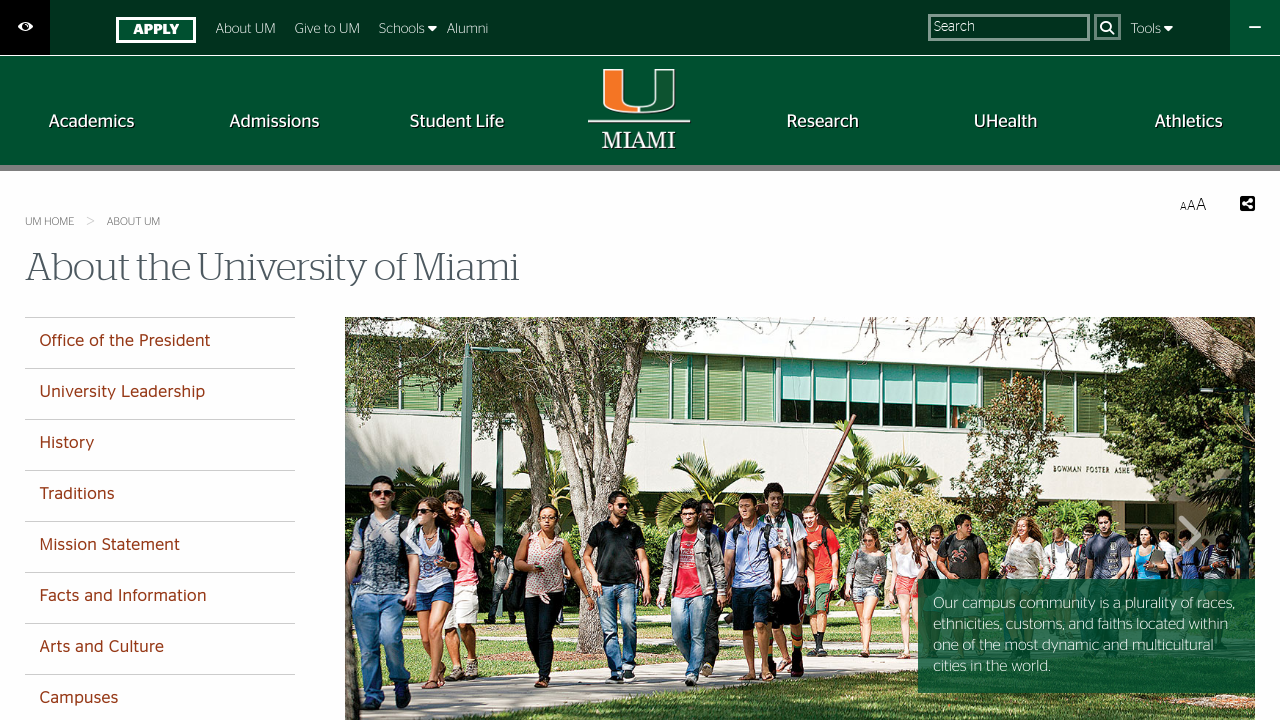

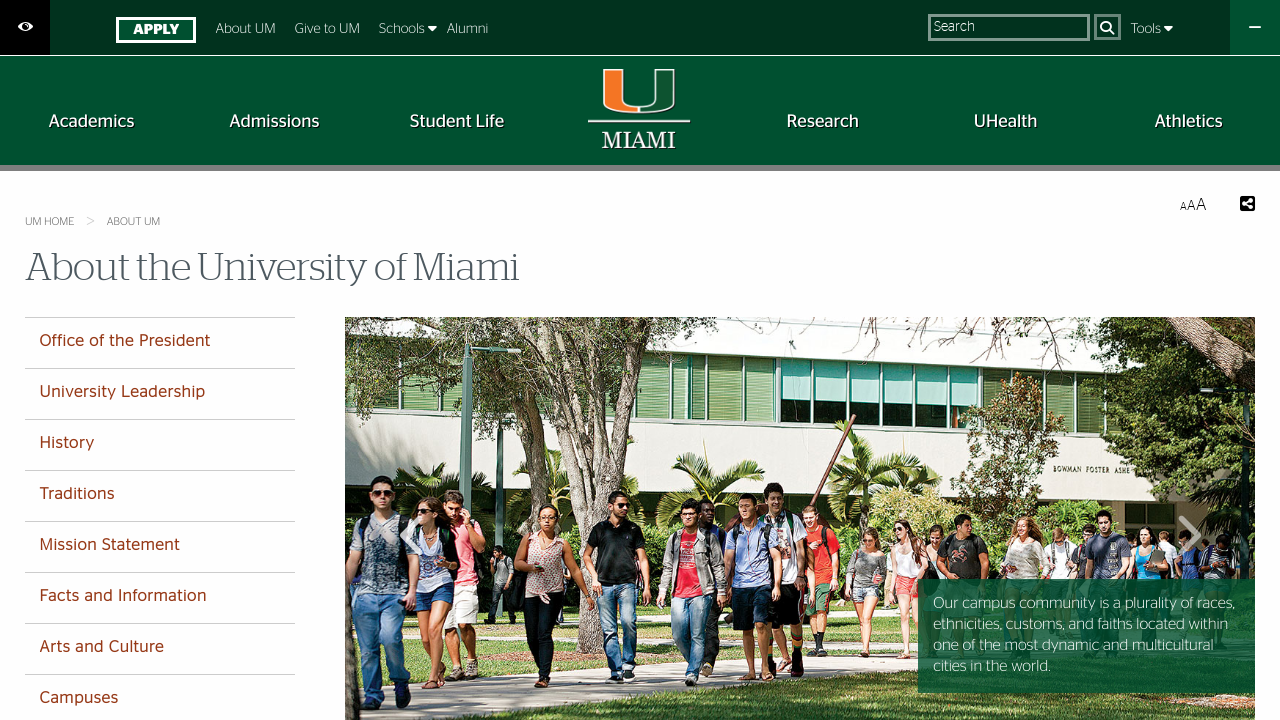